Tests browser navigation functionality by visiting two websites and using back, forward, and refresh navigation controls

Starting URL: https://www.etsy.com/

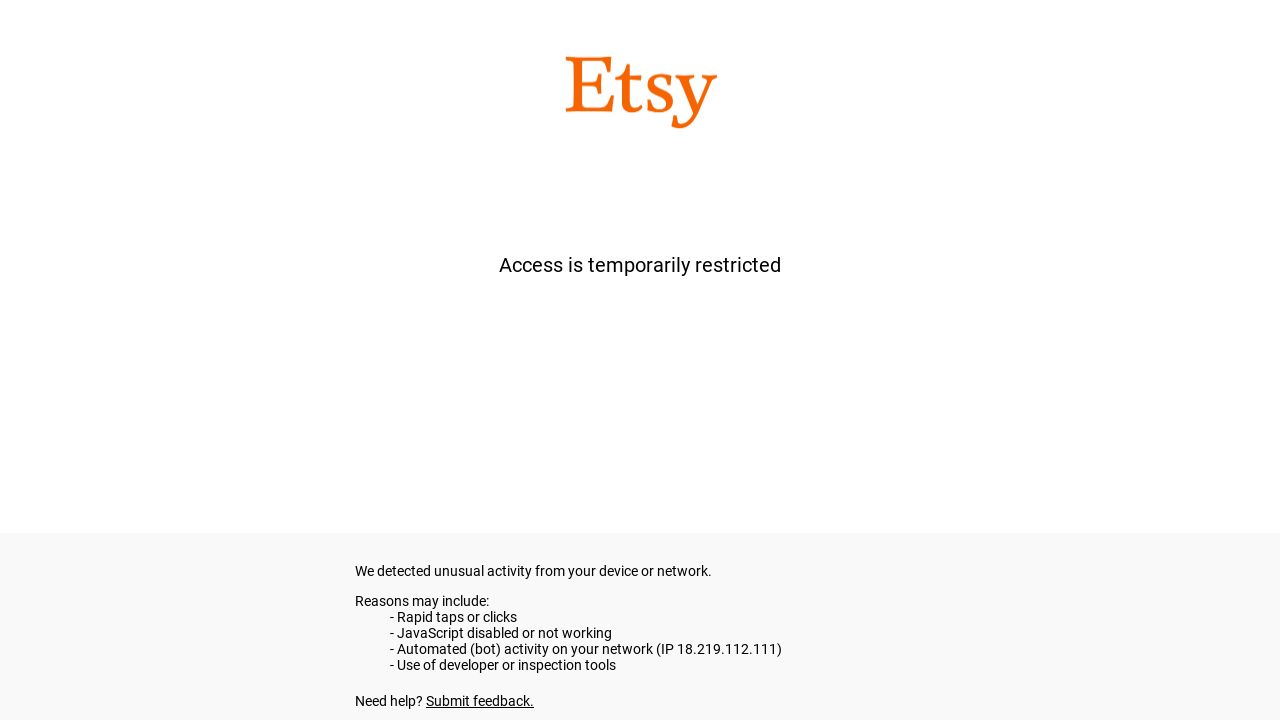

Navigated to https://www.selenium.dev/
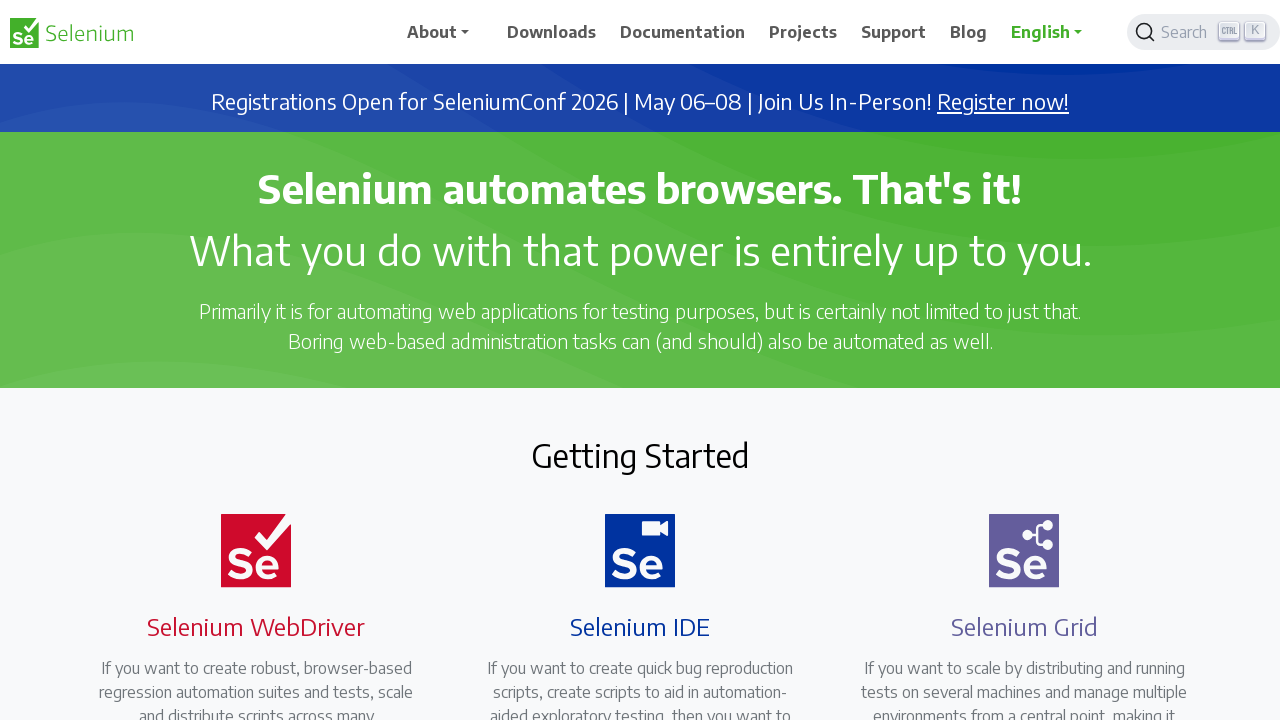

Navigated back to previous page (Etsy)
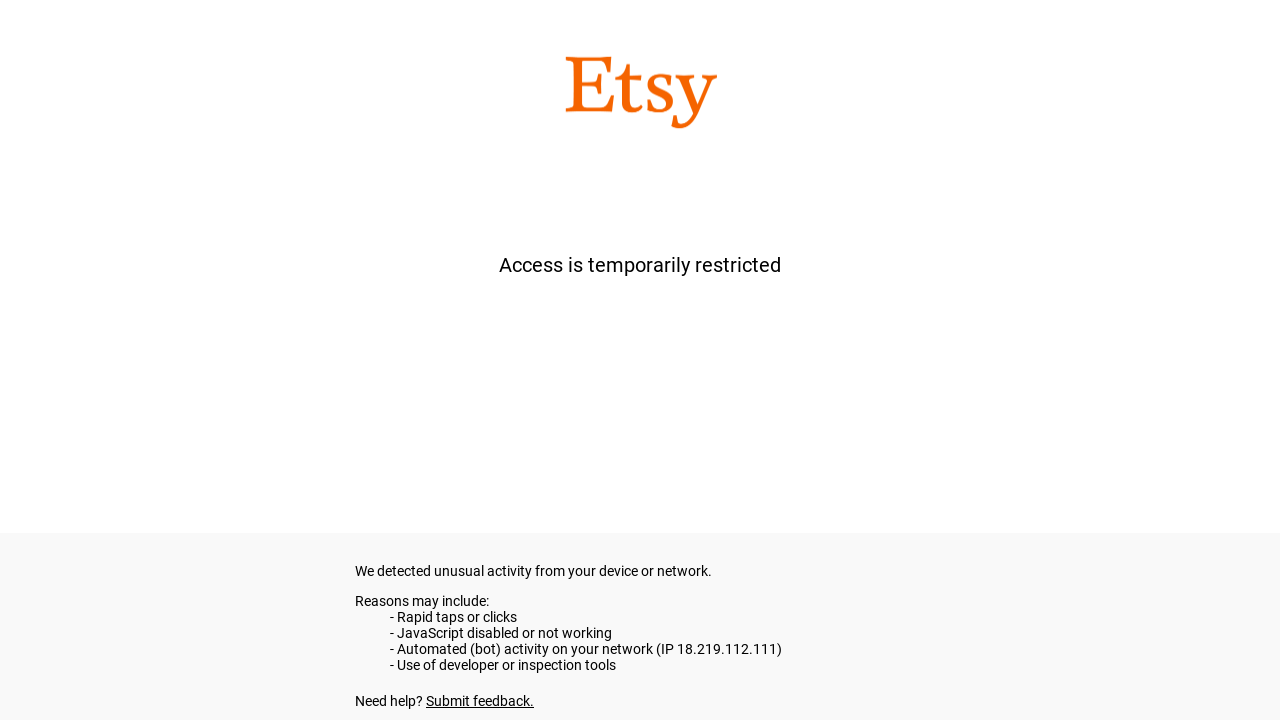

Navigated forward to Selenium.dev
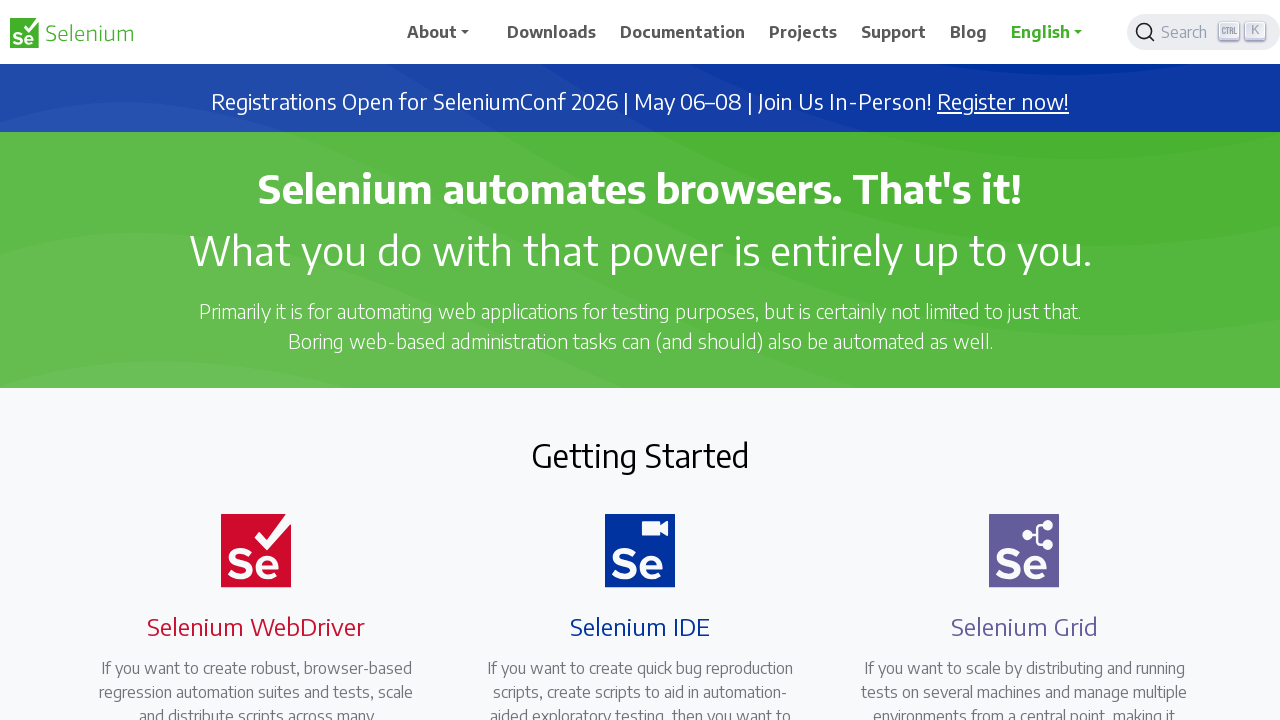

Refreshed the current page
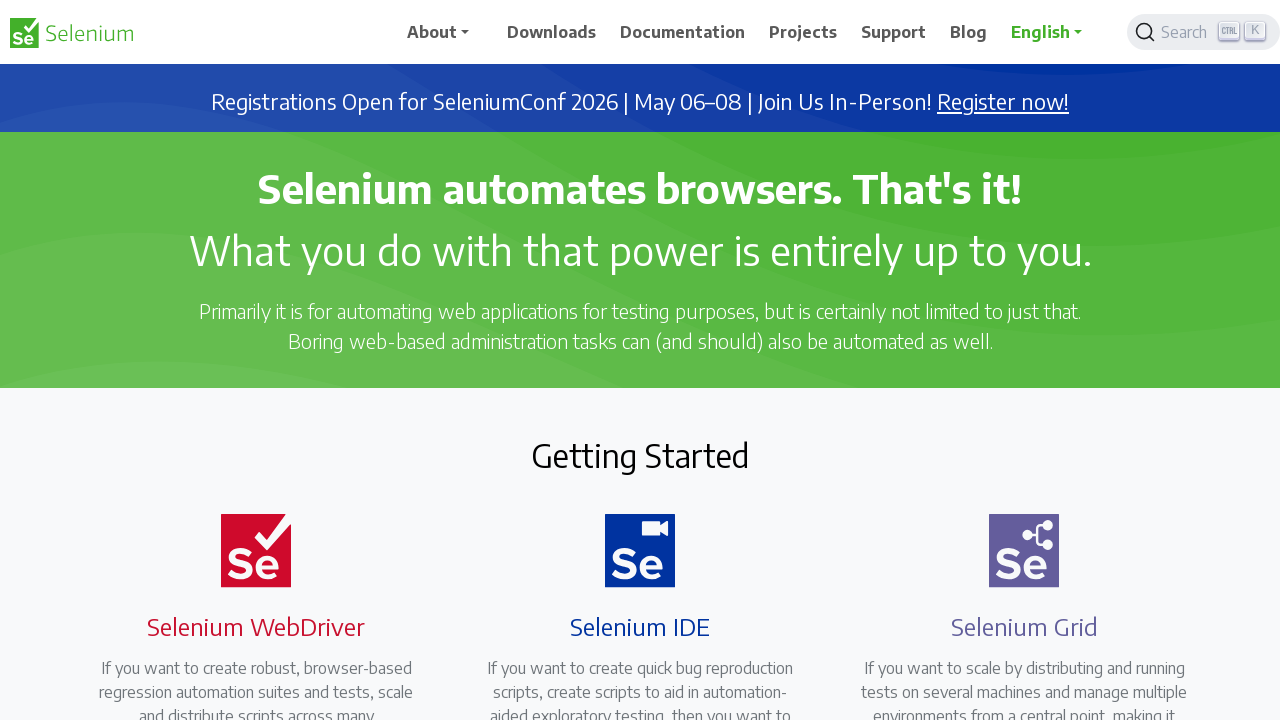

Retrieved page title: Selenium
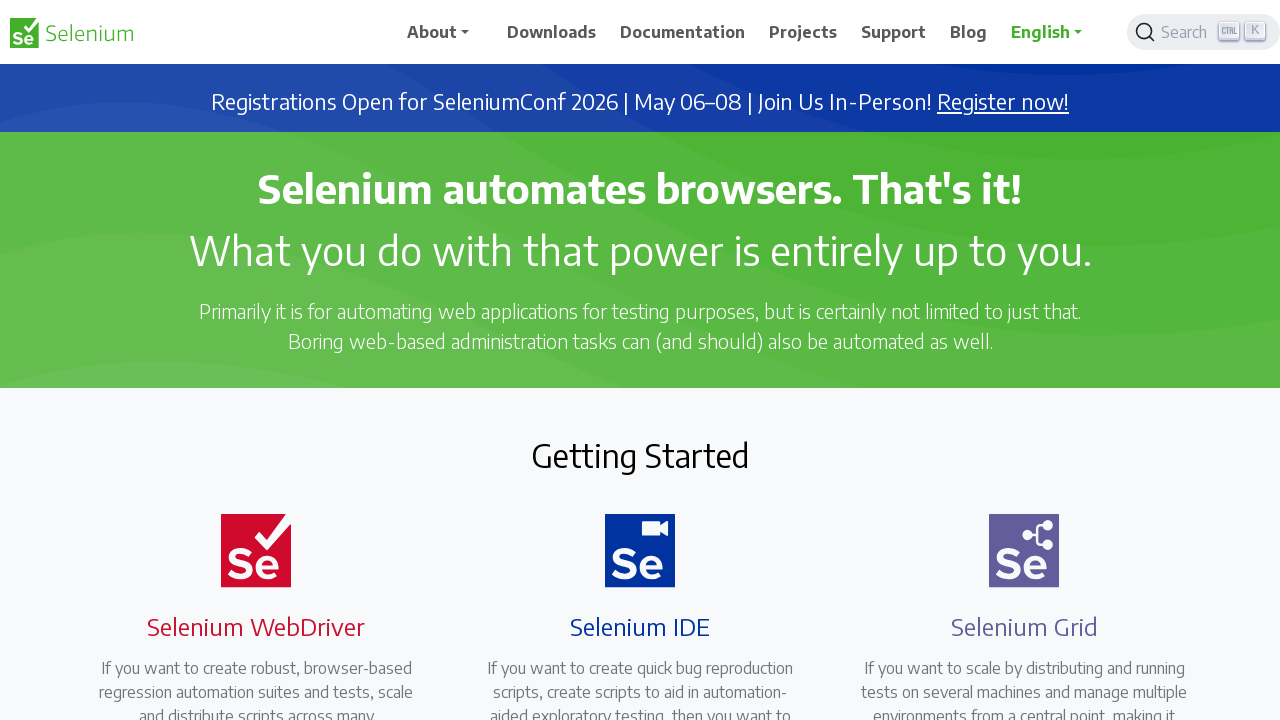

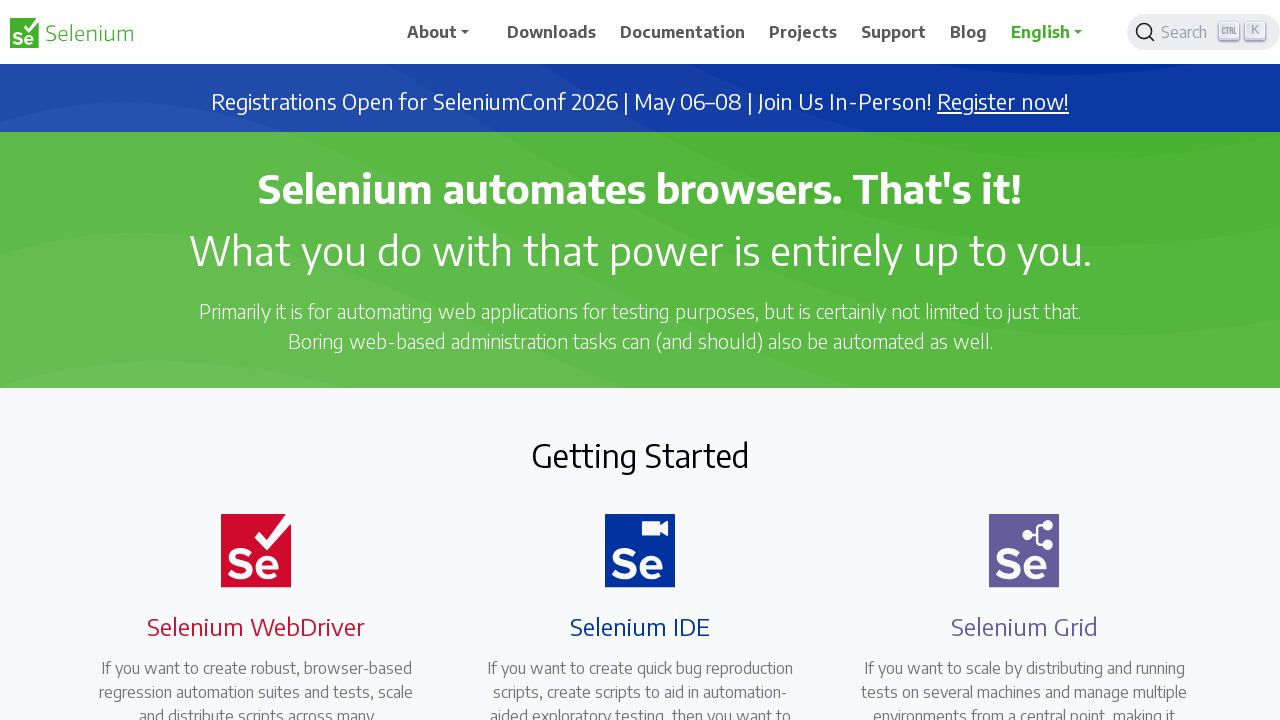